Tests dynamic loading Example 1 where an element is hidden on the page, clicks Start button, and waits for "Hello World!" text to appear

Starting URL: https://the-internet.herokuapp.com/

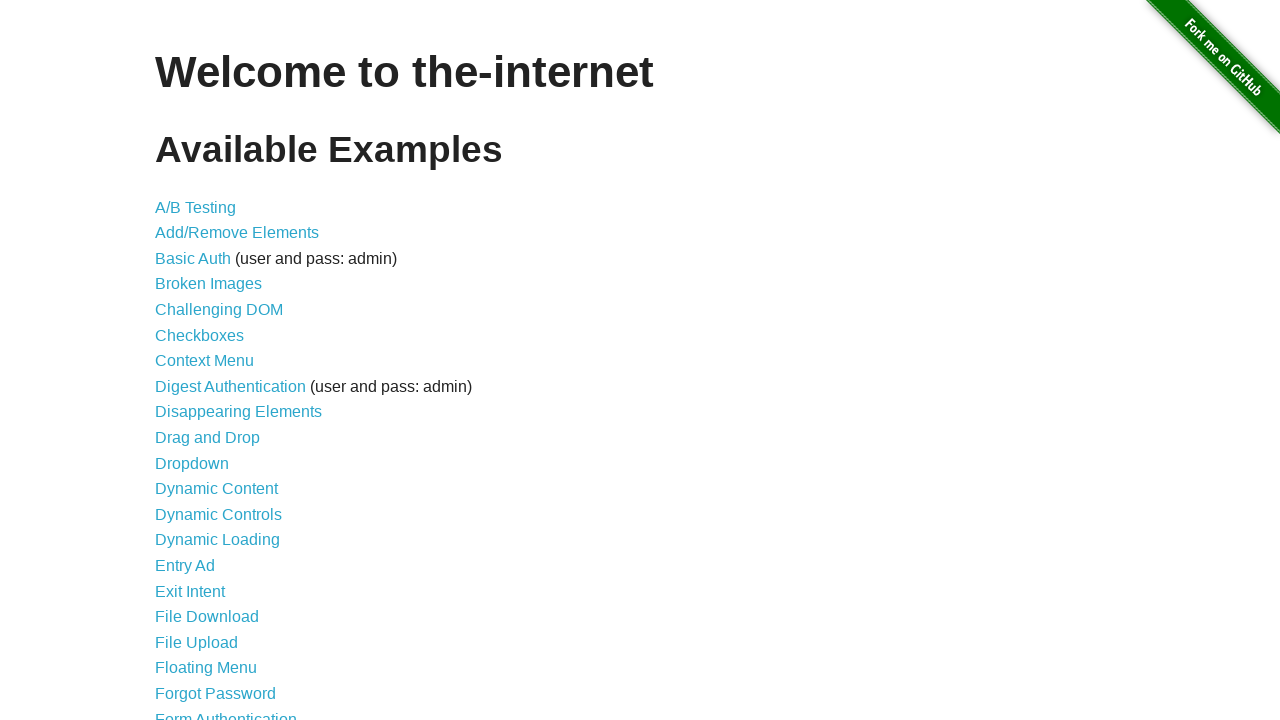

Clicked on Dynamic Loading link from welcome page at (218, 540) on a[href='/dynamic_loading']
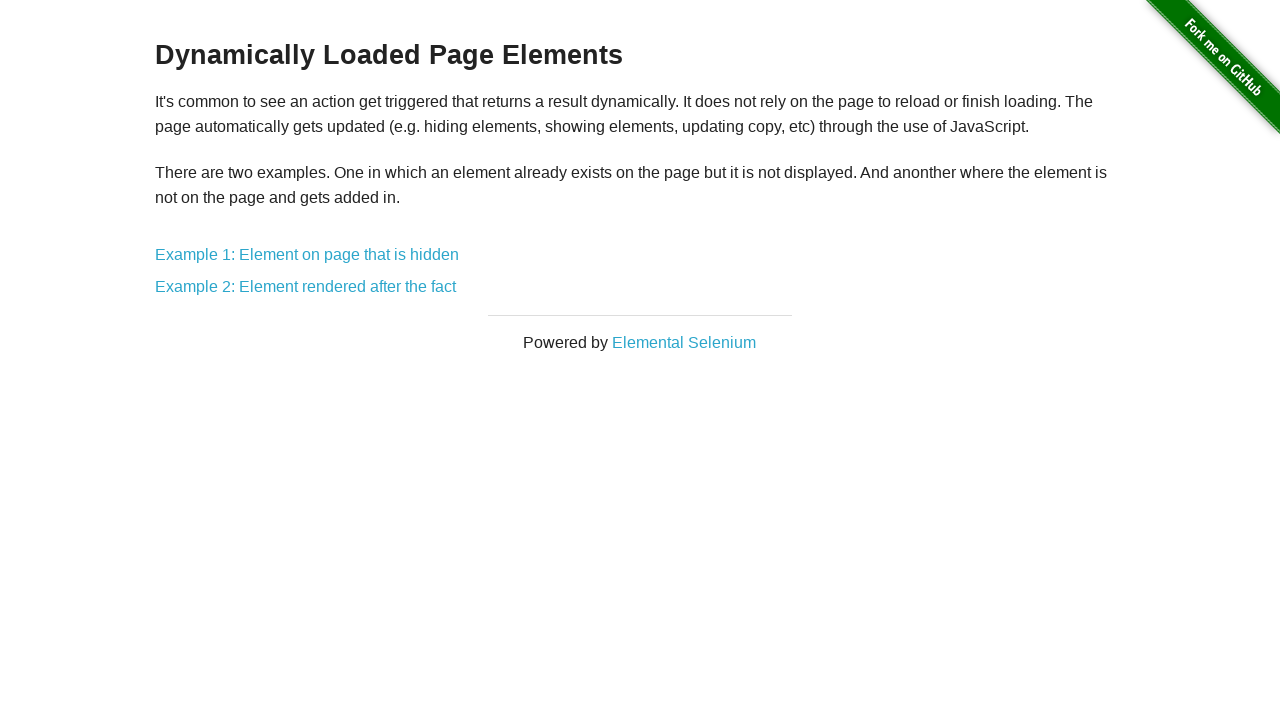

Clicked on Example 1 link at (307, 255) on a[href='/dynamic_loading/1']
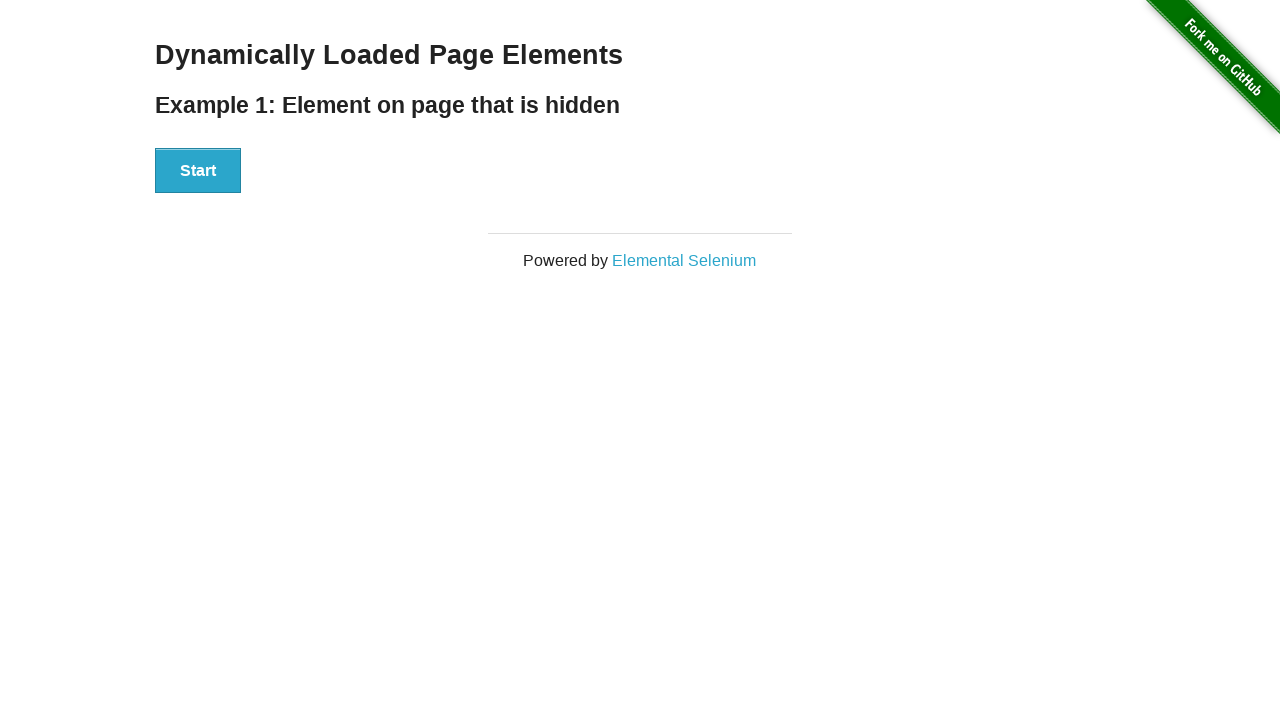

Clicked Start button at (198, 171) on button
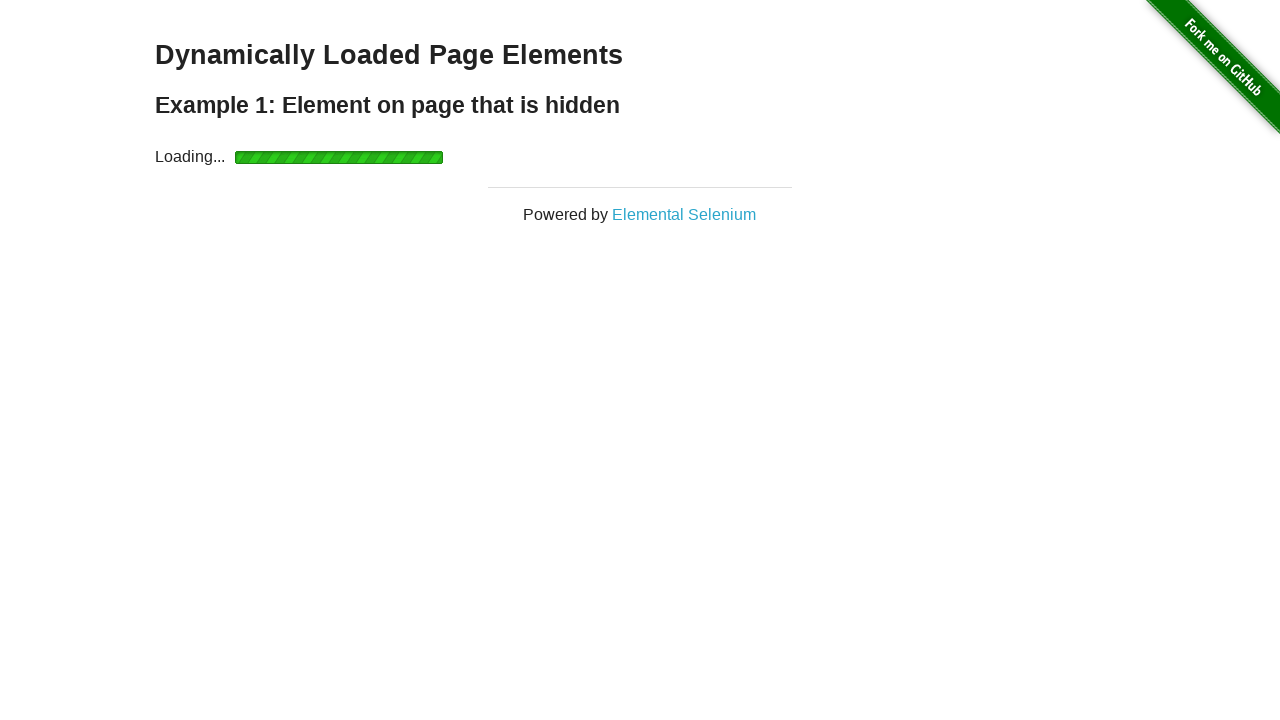

Waited for 'Hello World!' text to appear
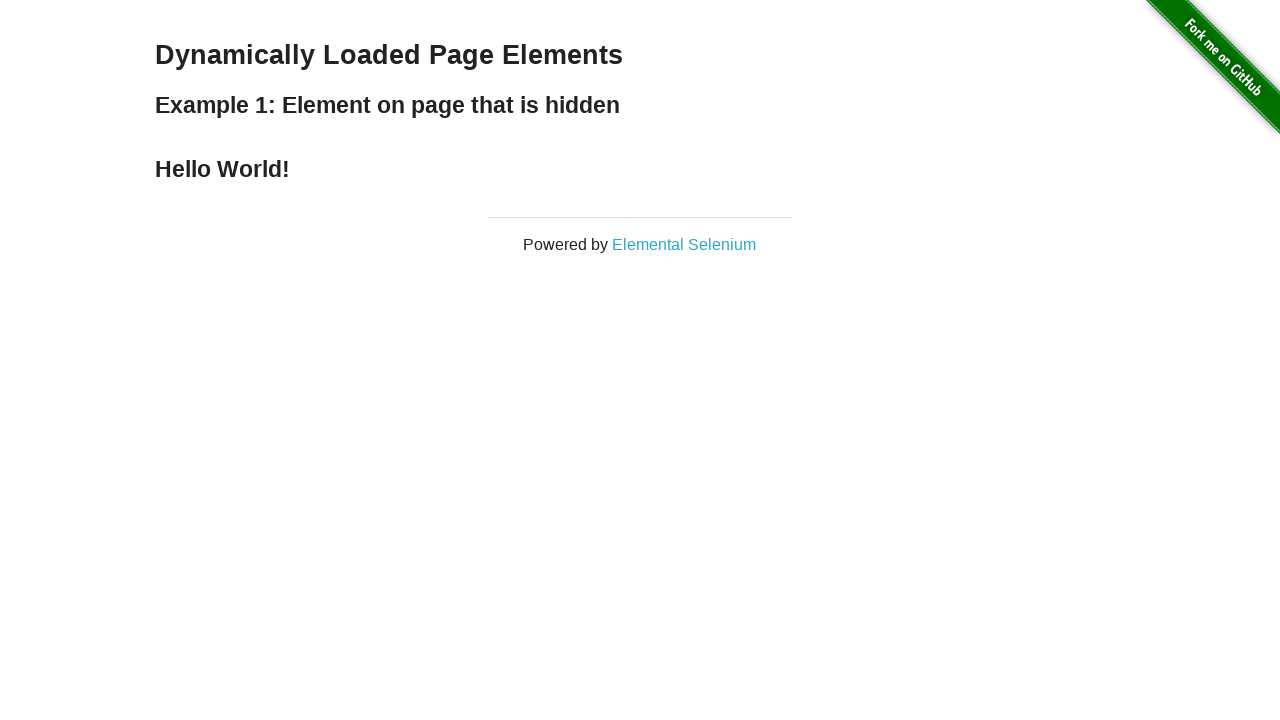

Verified that text content equals 'Hello World!'
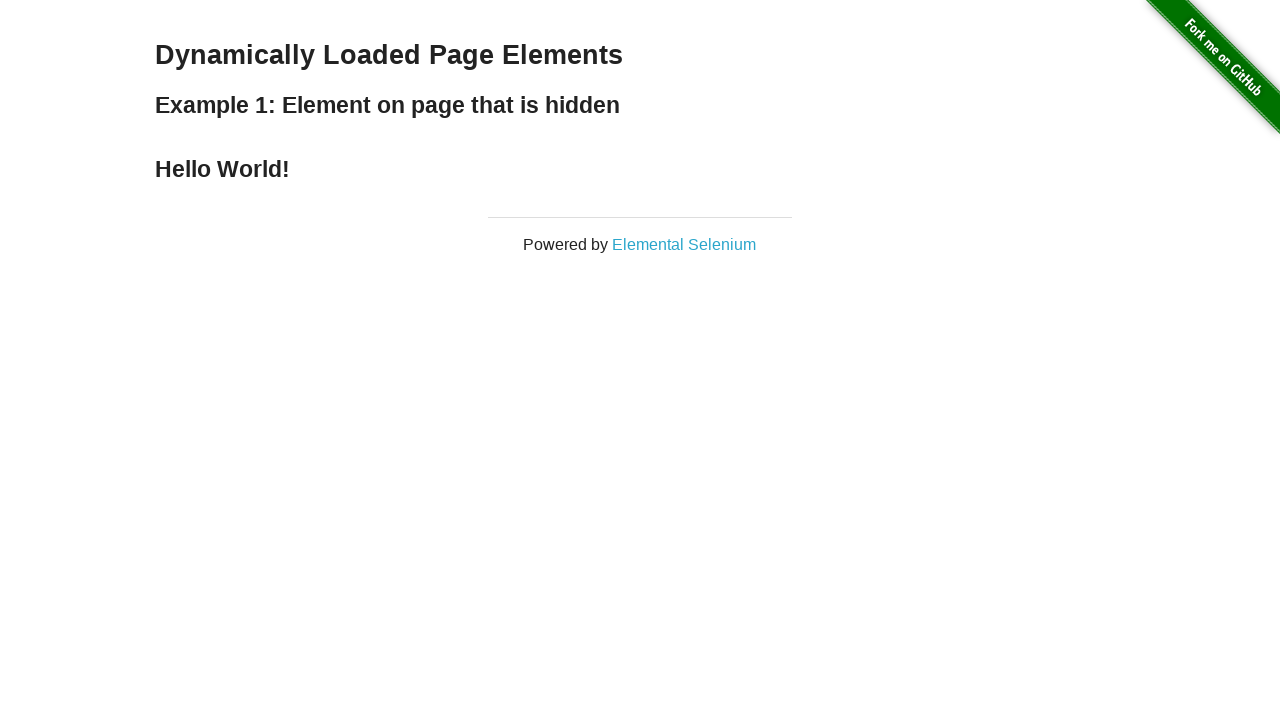

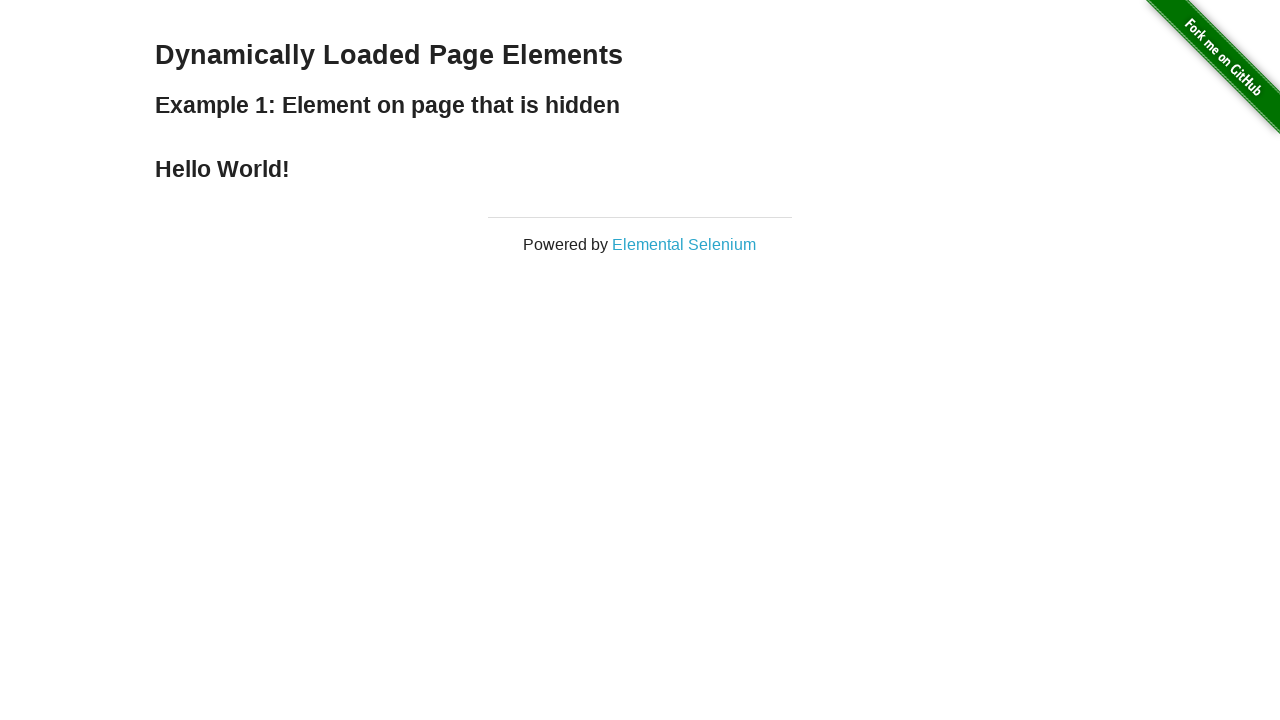